Tests a slow calculator by setting a delay value, then clicking calculator buttons (7, +, 8, =) and waiting for the result to appear.

Starting URL: https://bonigarcia.dev/selenium-webdriver-java/slow-calculator.html

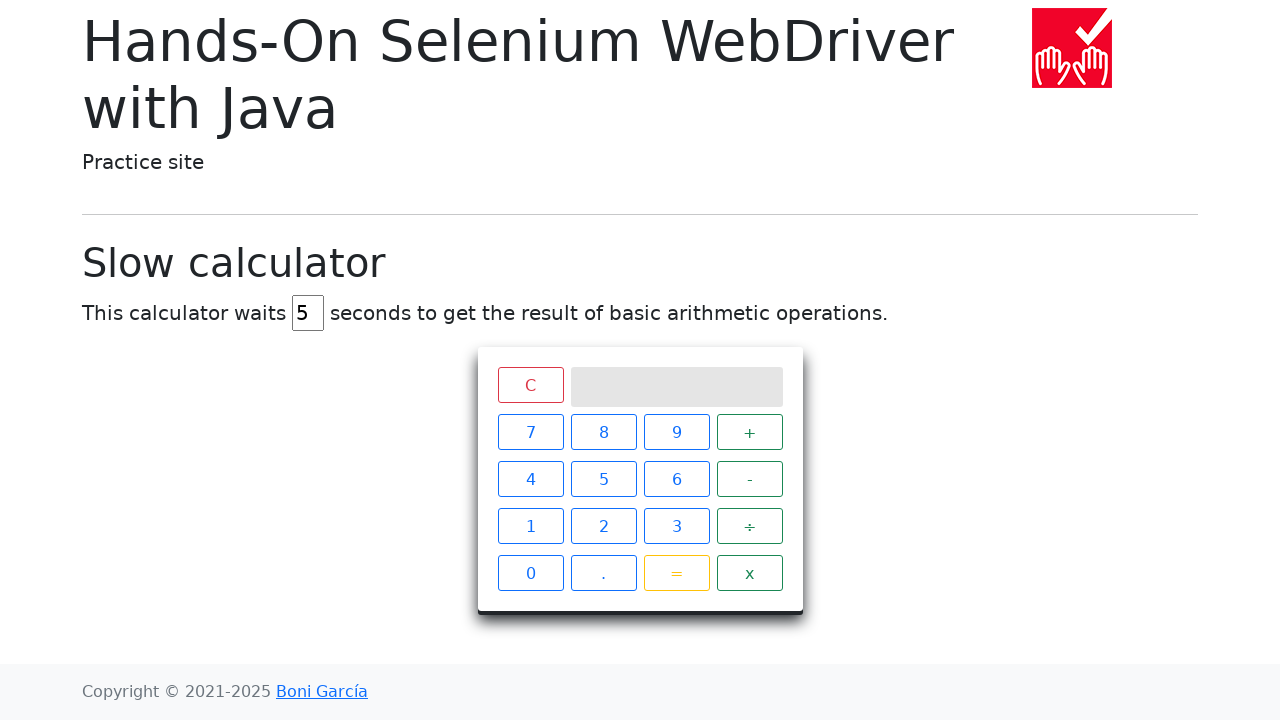

Filled delay input field with value 45 on #delay
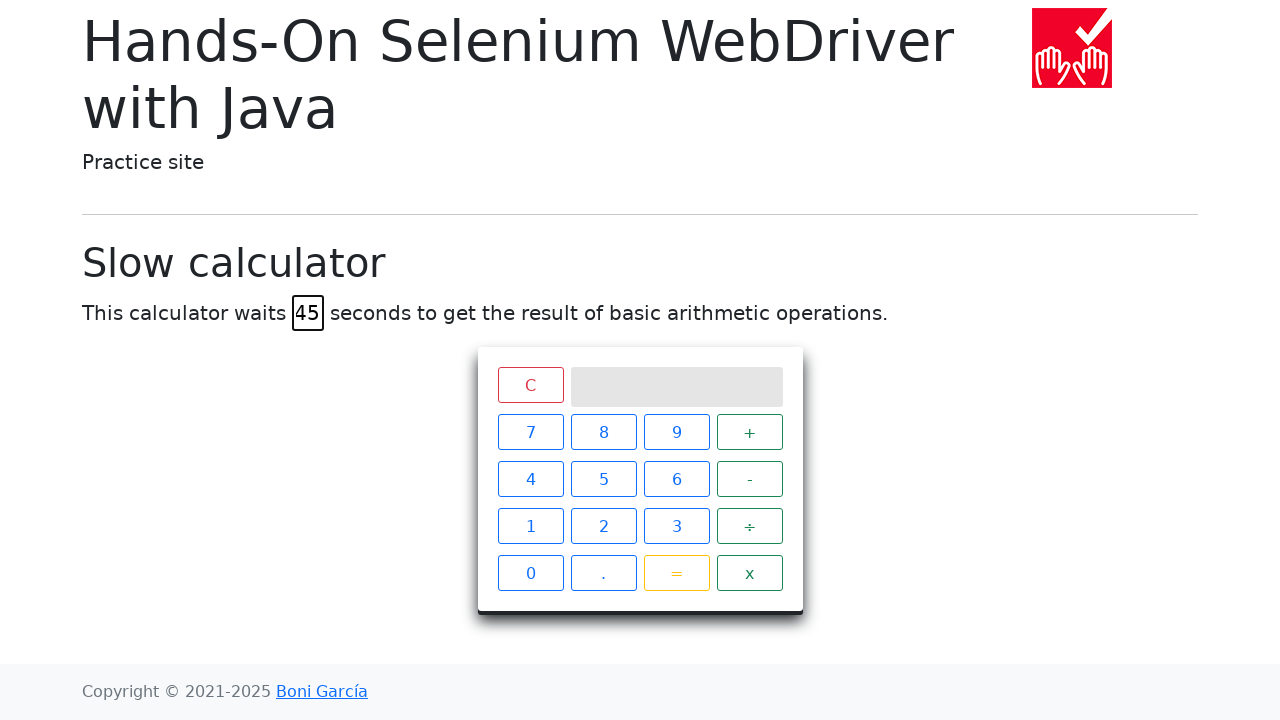

Clicked calculator button 7 at (530, 432) on xpath=//span[text()='7']
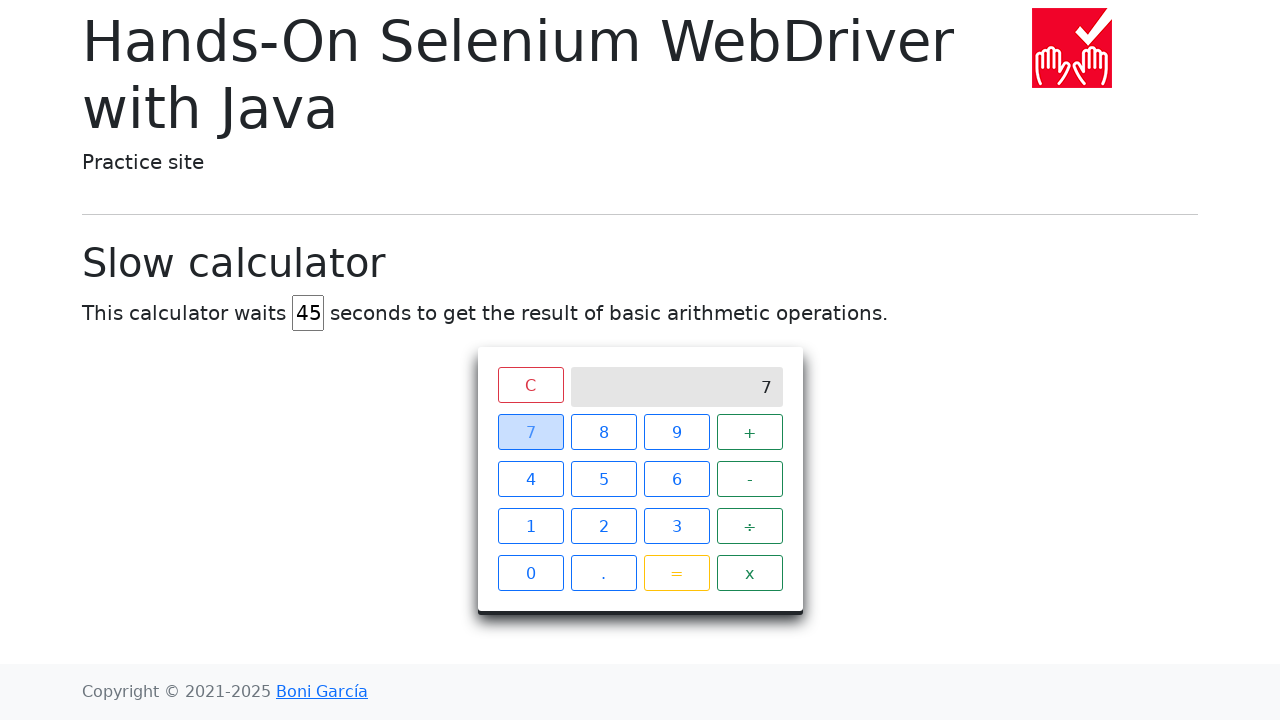

Clicked calculator plus button at (750, 432) on xpath=//span[text()='+']
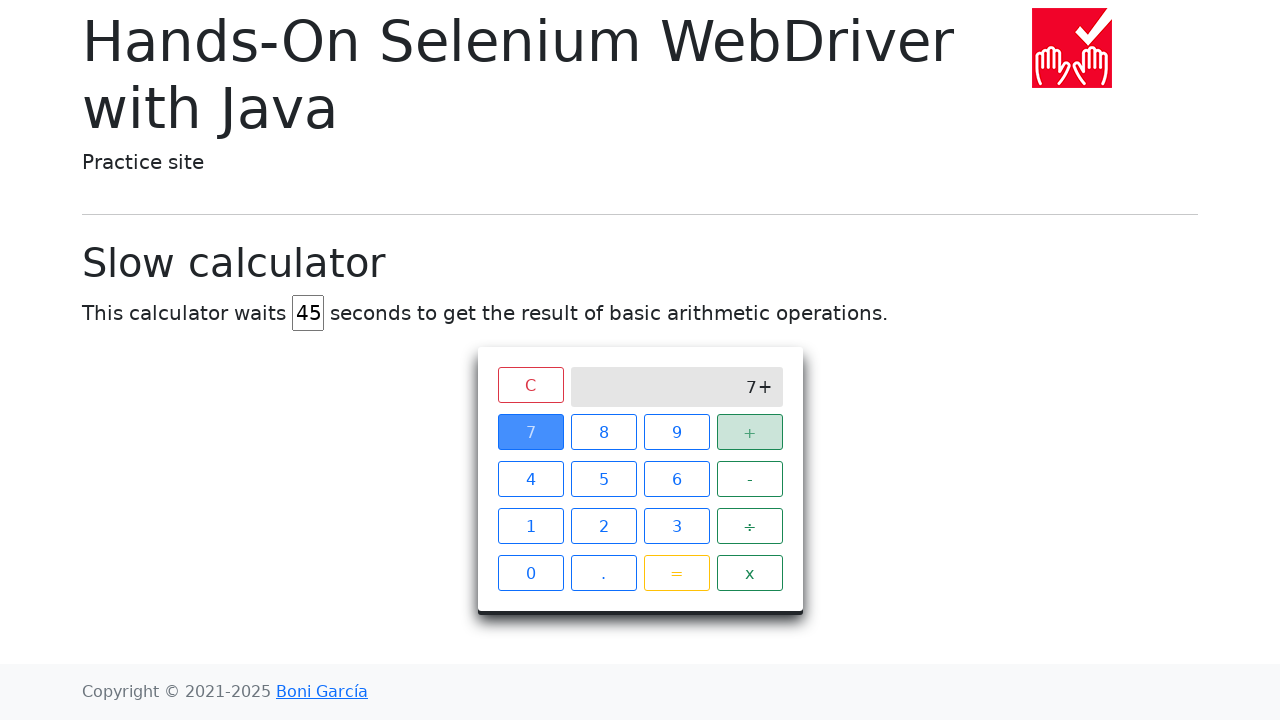

Clicked calculator button 8 at (604, 432) on xpath=//span[text()='8']
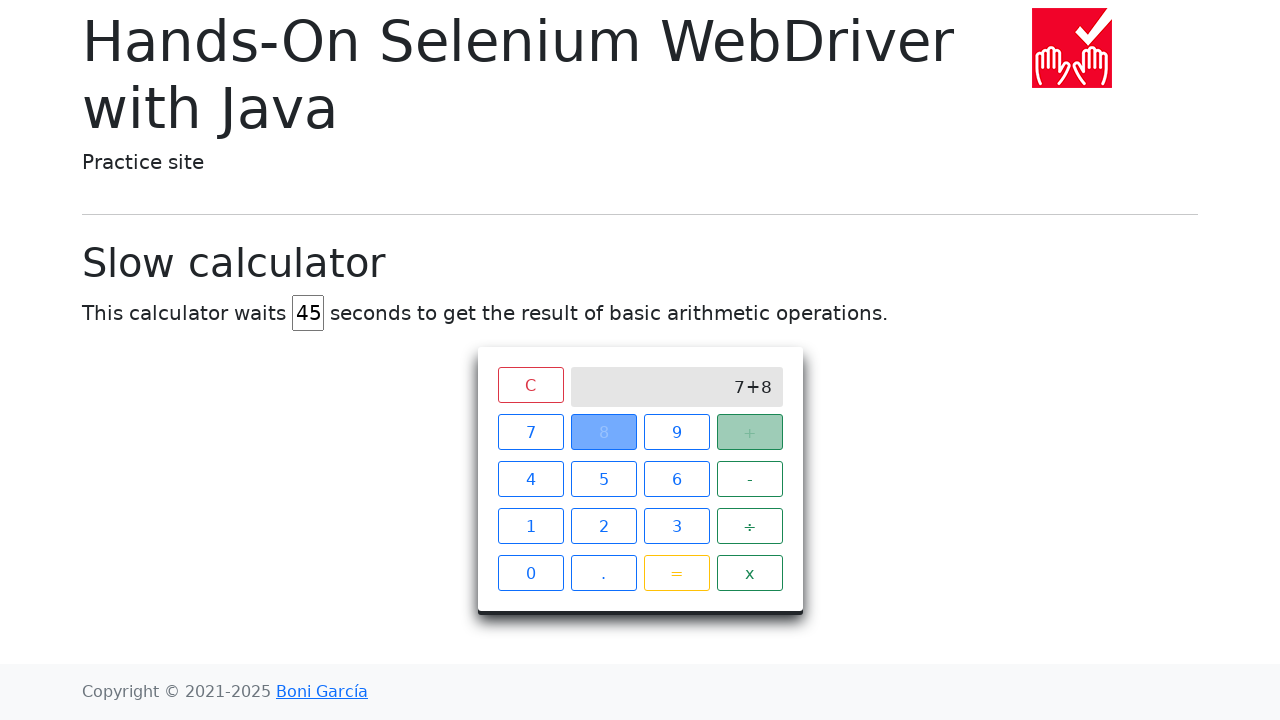

Clicked calculator equals button to execute calculation at (676, 573) on xpath=//span[text()='=']
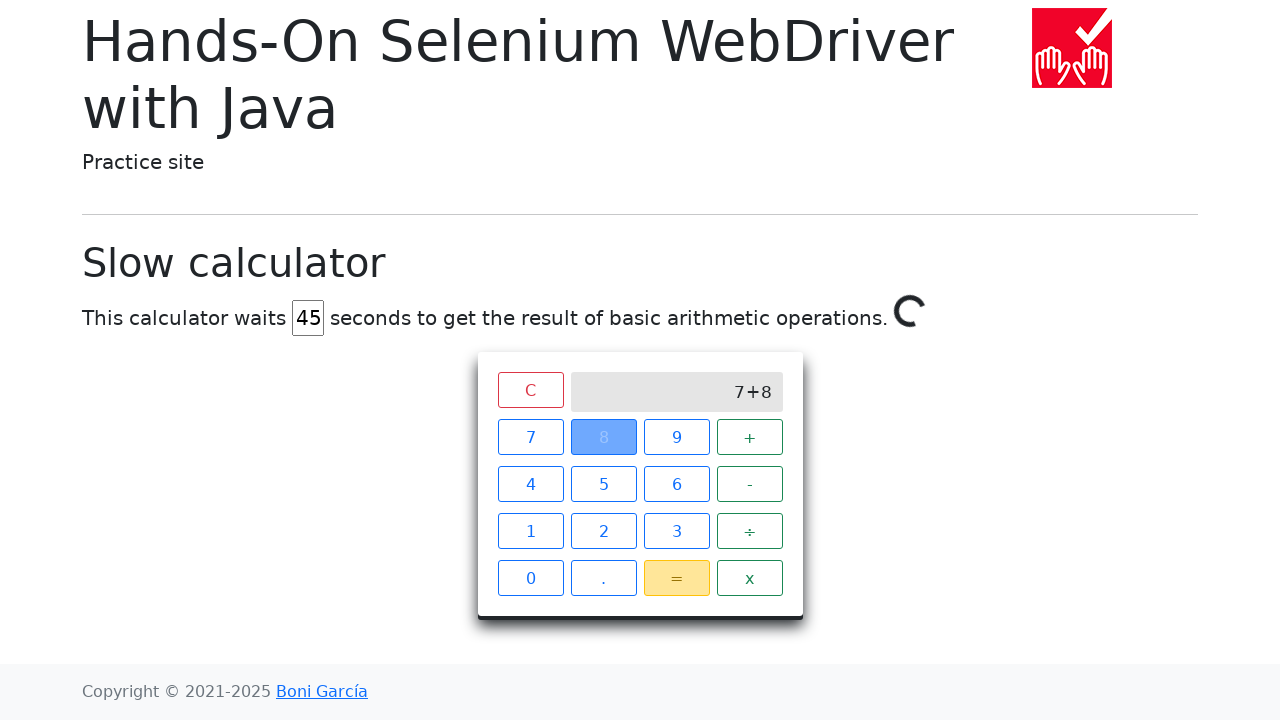

Calculator result screen became visible
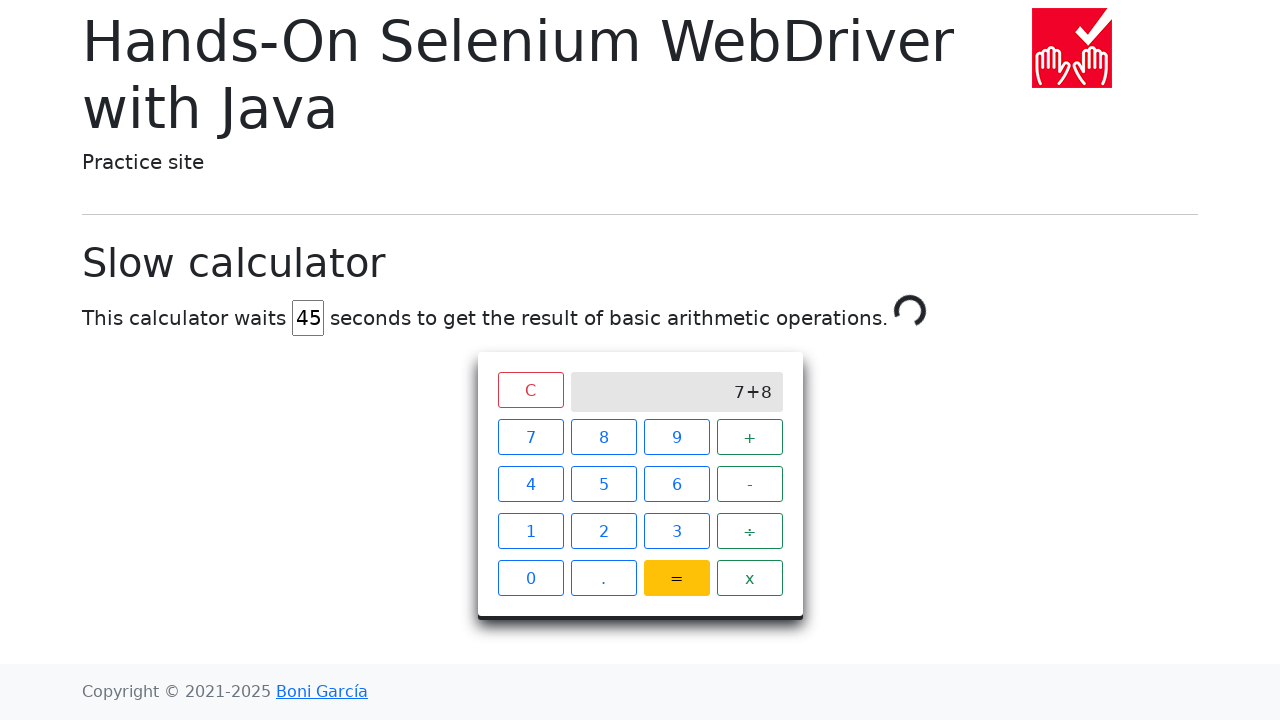

Calculation completed with result 15 displayed
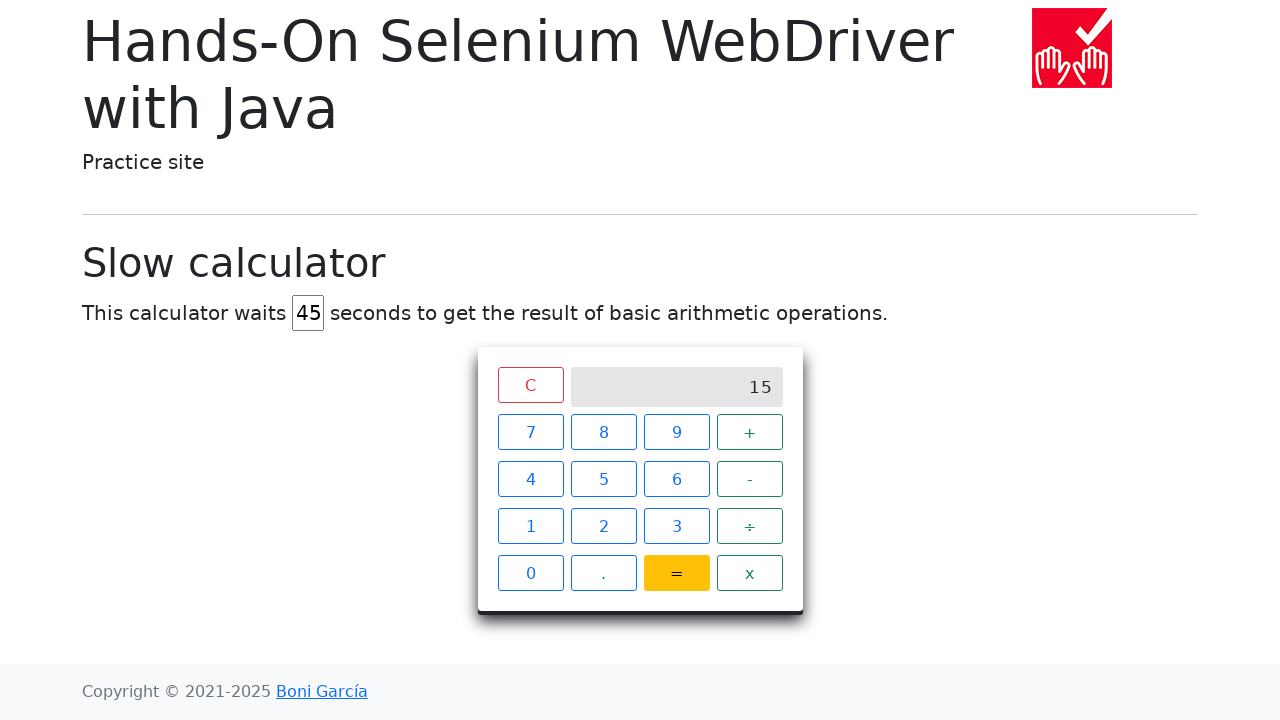

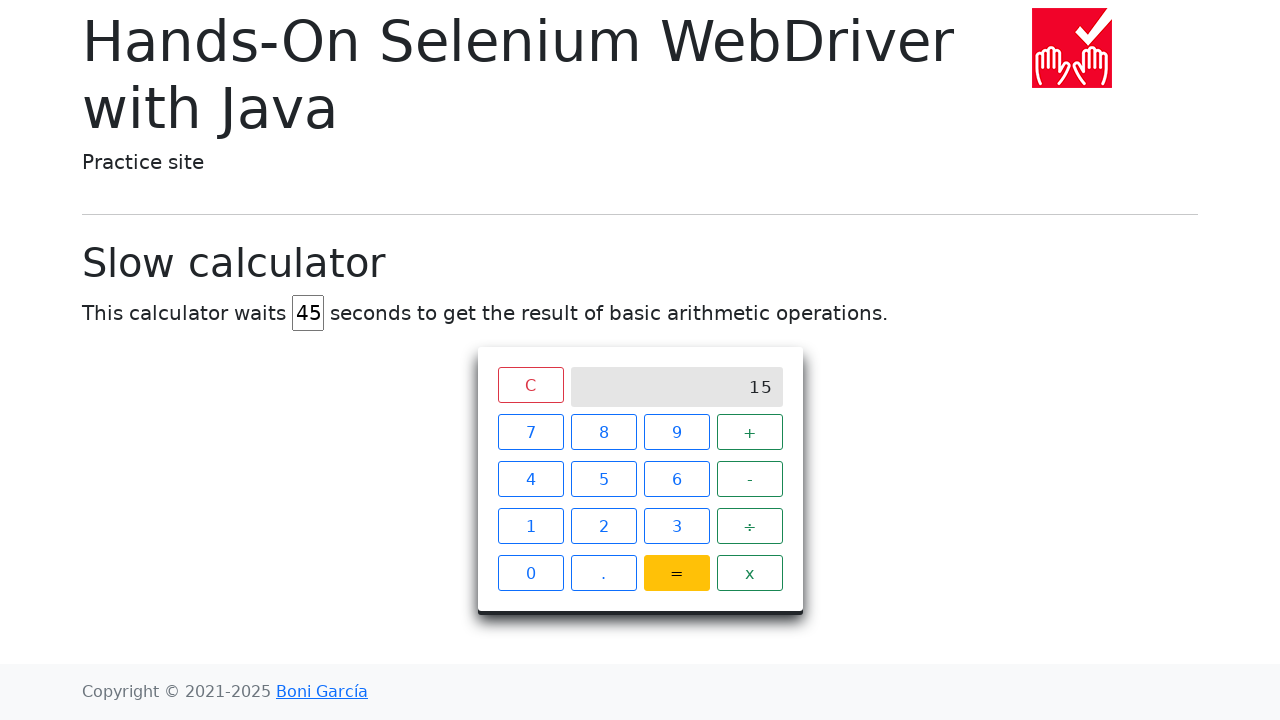